Tests checkbox functionality on a challenges page by scrolling down, selecting specific car checkboxes (first, fourth, and fifth options), and then selecting all motorcycle checkboxes.

Starting URL: https://cursoautomacao.netlify.app/desafios

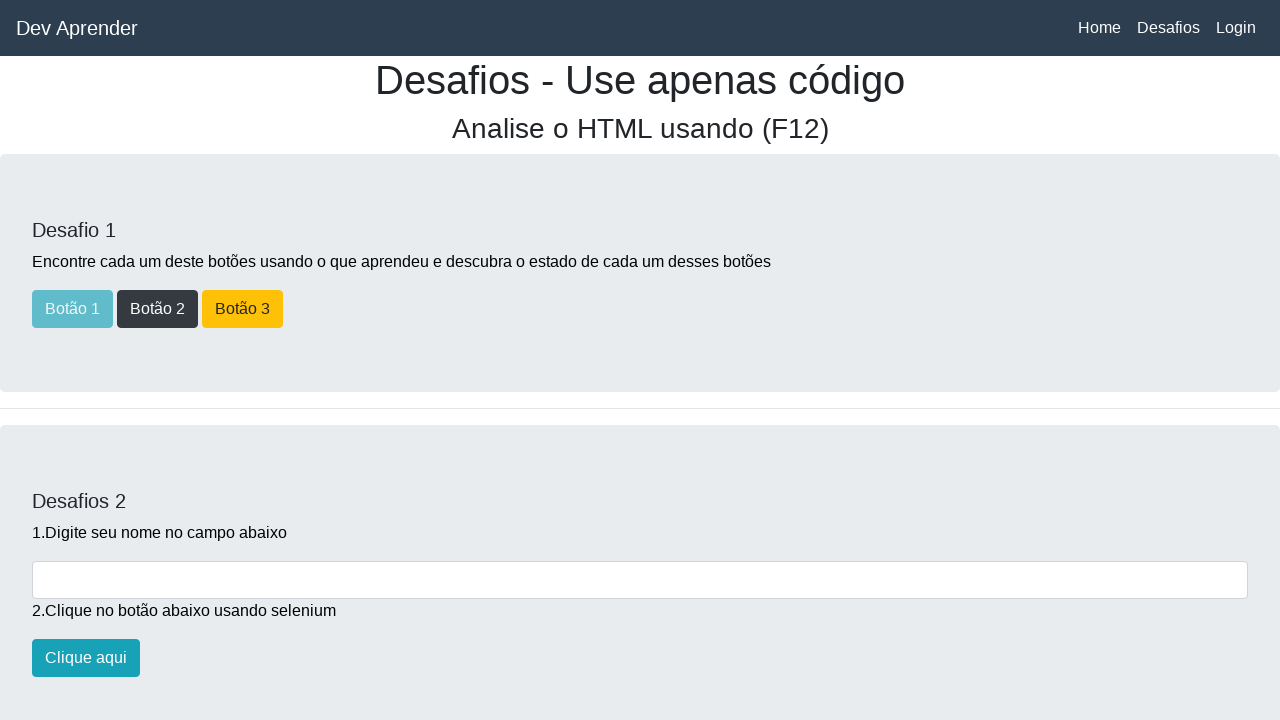

Scrolled down to checkboxes section
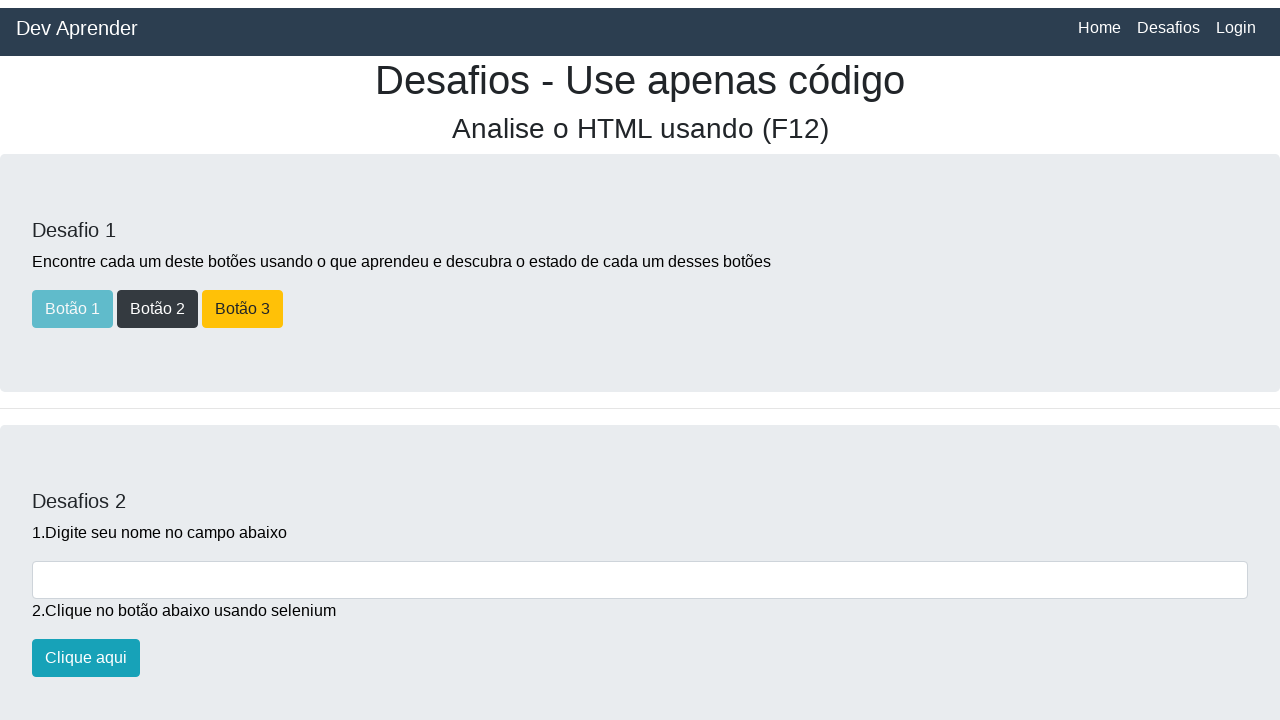

Clicked first car checkbox at (38, 209) on xpath=//input[@name='carros'] >> nth=0
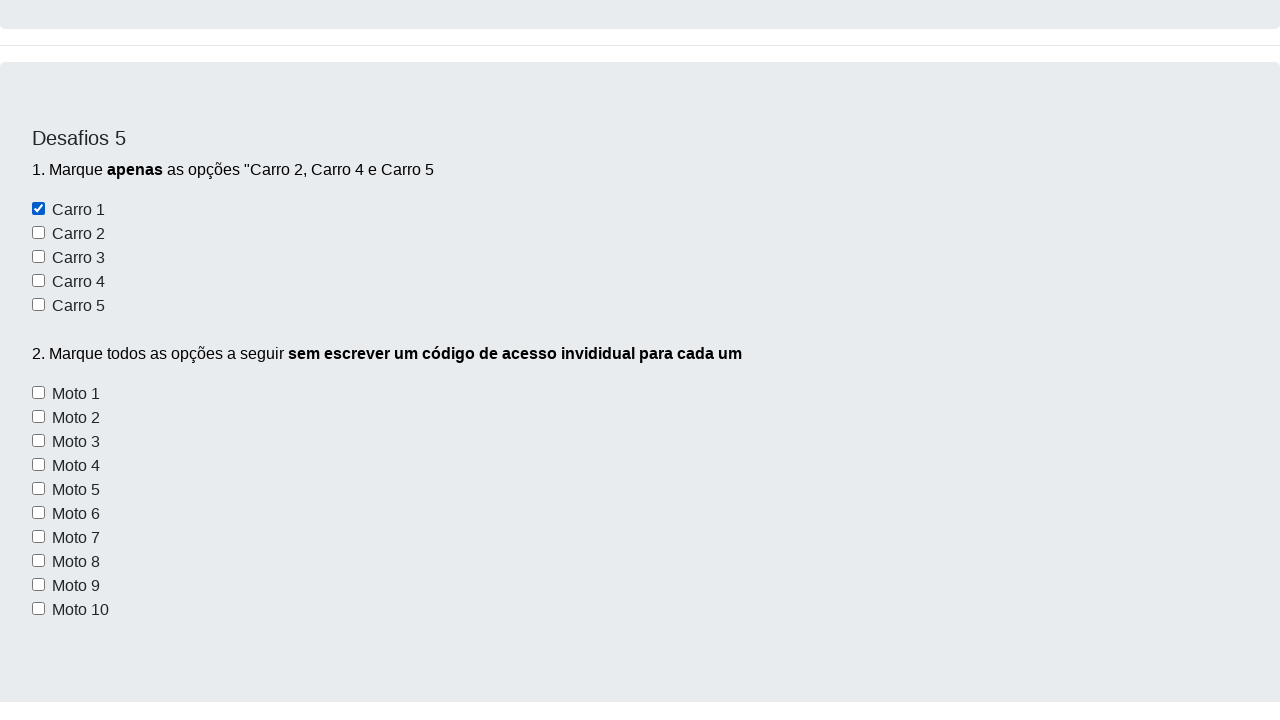

Clicked fourth car checkbox at (38, 7) on xpath=//input[@name='carros'] >> nth=3
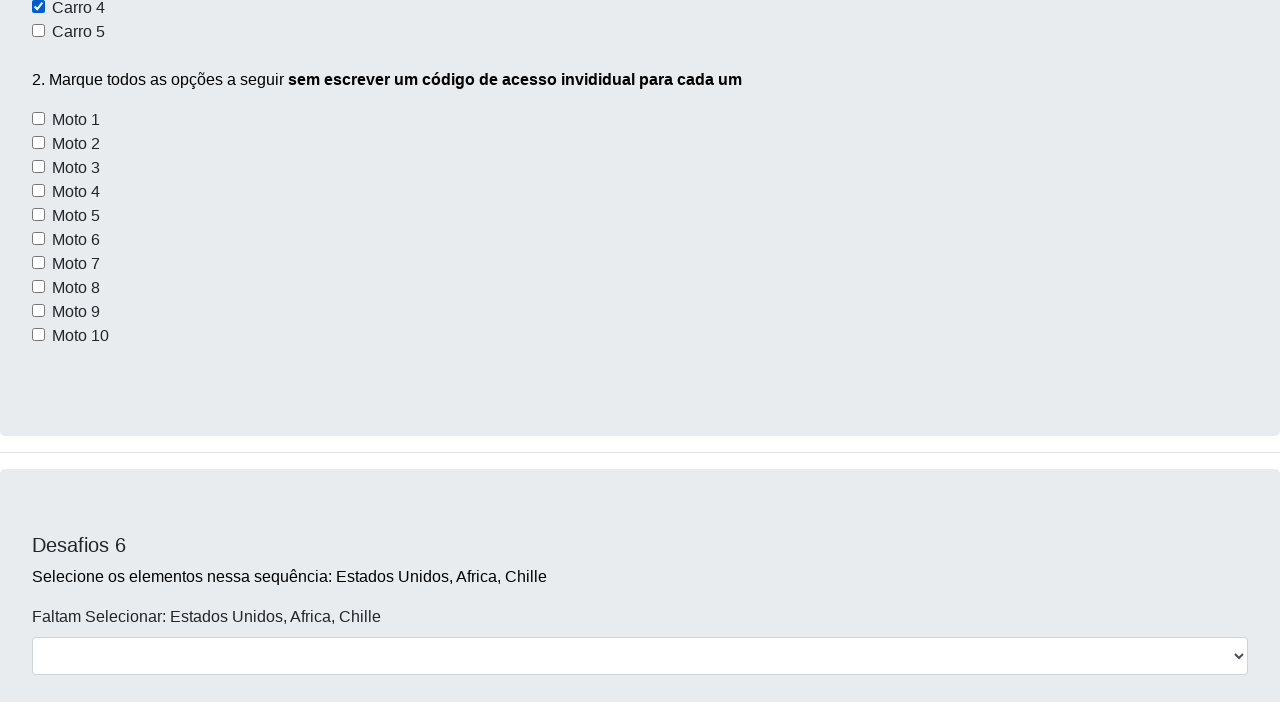

Clicked fifth car checkbox at (38, 361) on xpath=//input[@name='carros'] >> nth=4
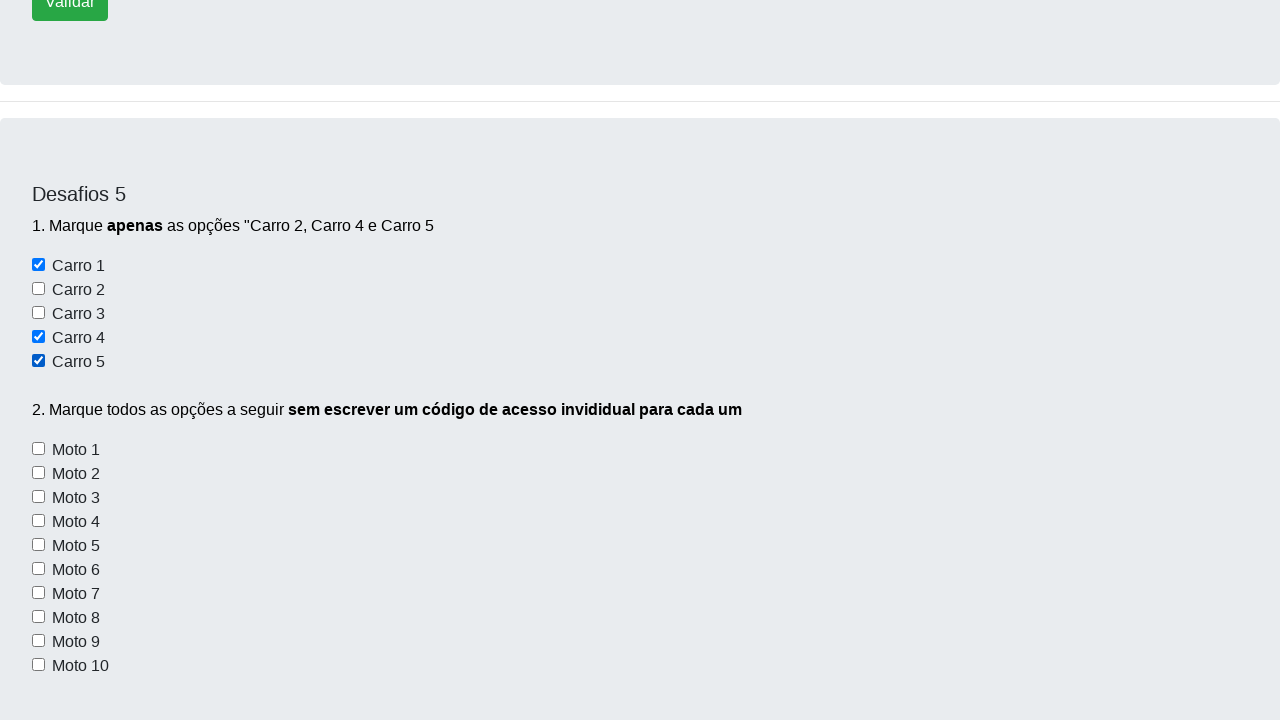

Clicked motorcycle checkbox 1 of 10 at (38, 449) on xpath=//input[@name='motos'] >> nth=0
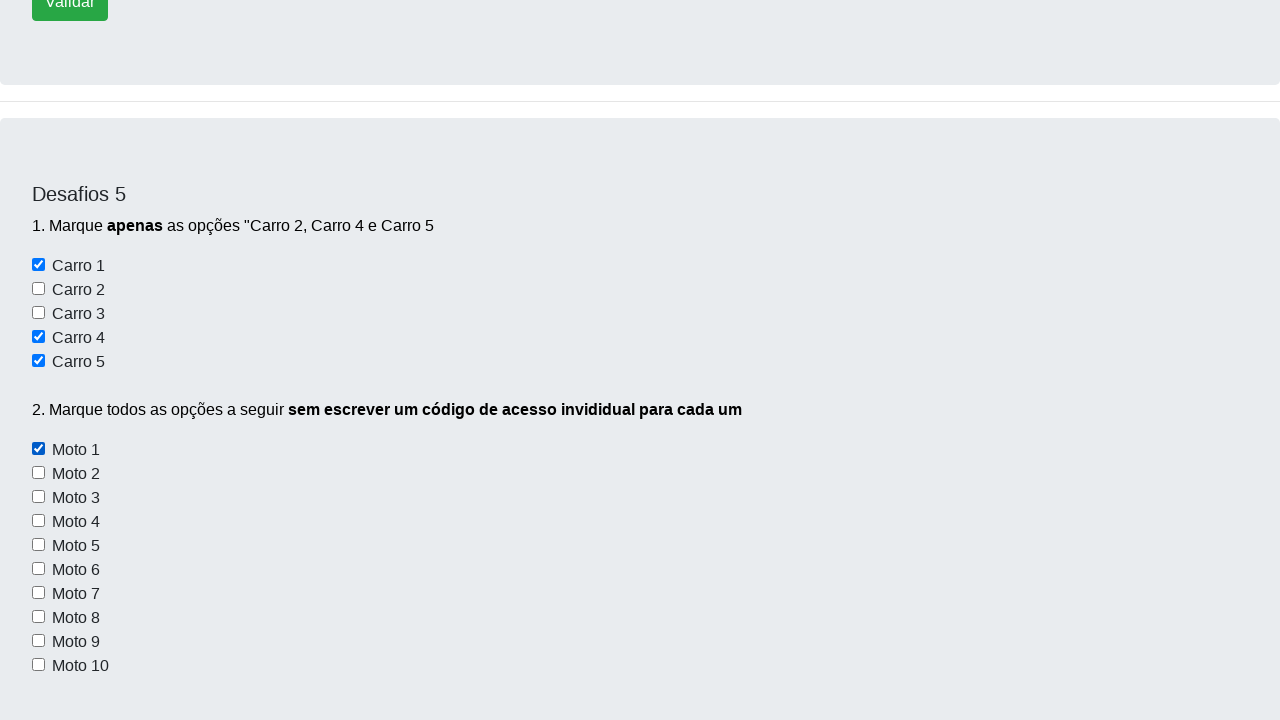

Clicked motorcycle checkbox 2 of 10 at (38, 473) on xpath=//input[@name='motos'] >> nth=1
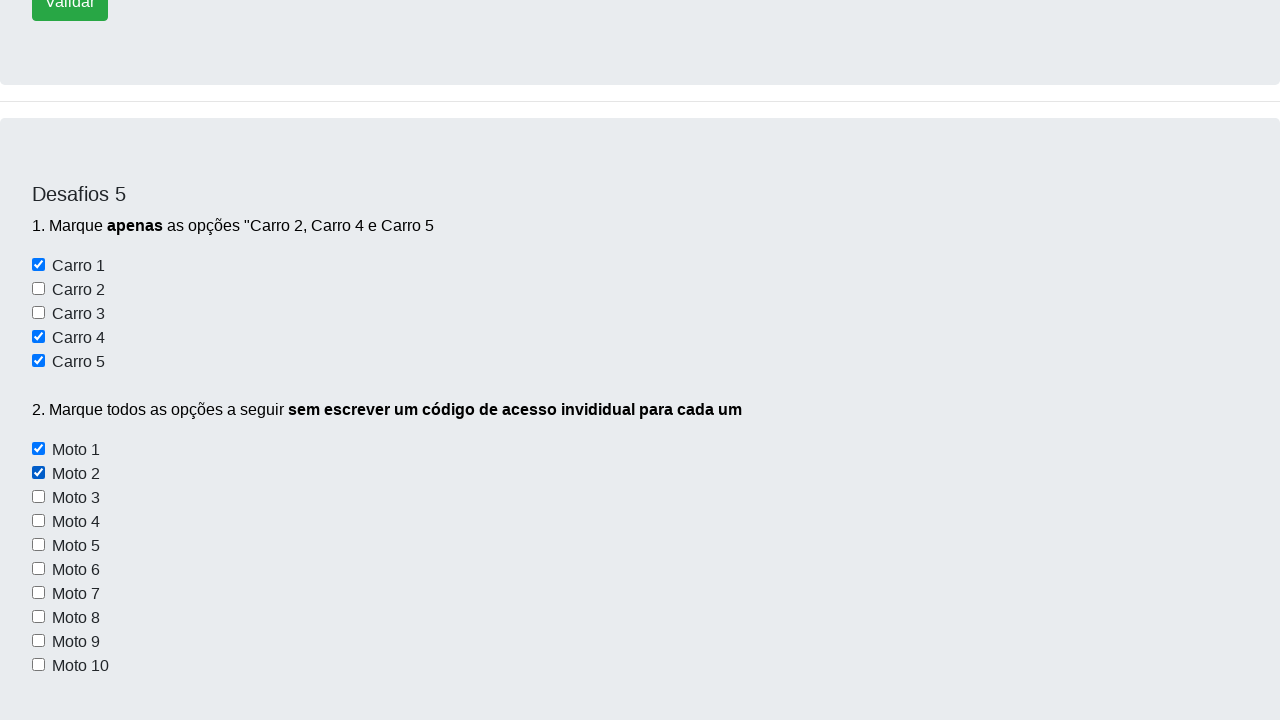

Clicked motorcycle checkbox 3 of 10 at (38, 497) on xpath=//input[@name='motos'] >> nth=2
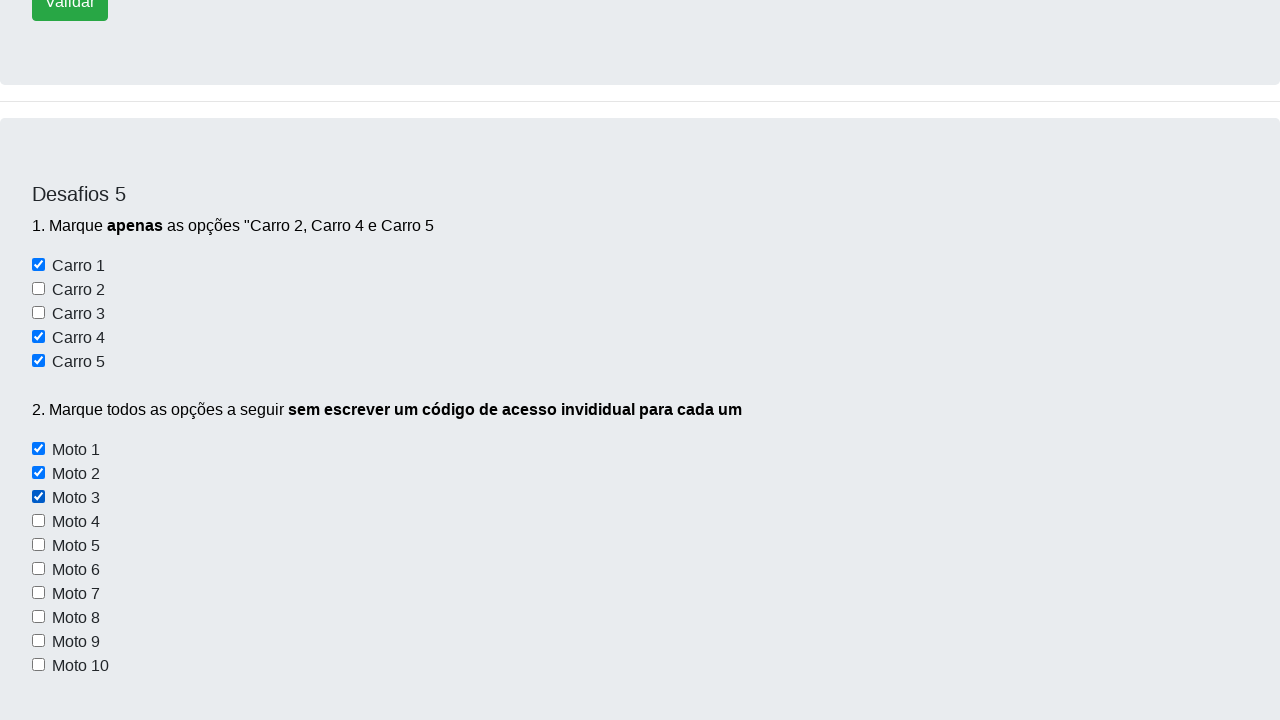

Clicked motorcycle checkbox 4 of 10 at (38, 521) on xpath=//input[@name='motos'] >> nth=3
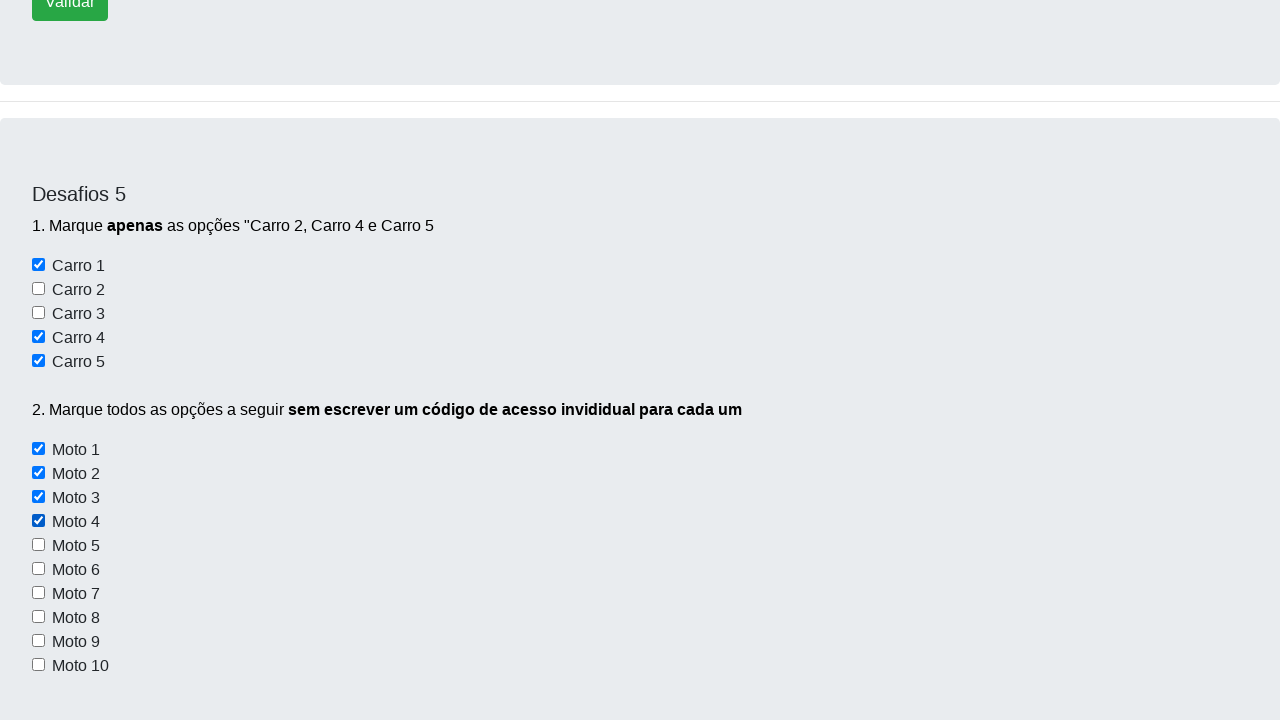

Clicked motorcycle checkbox 5 of 10 at (38, 545) on xpath=//input[@name='motos'] >> nth=4
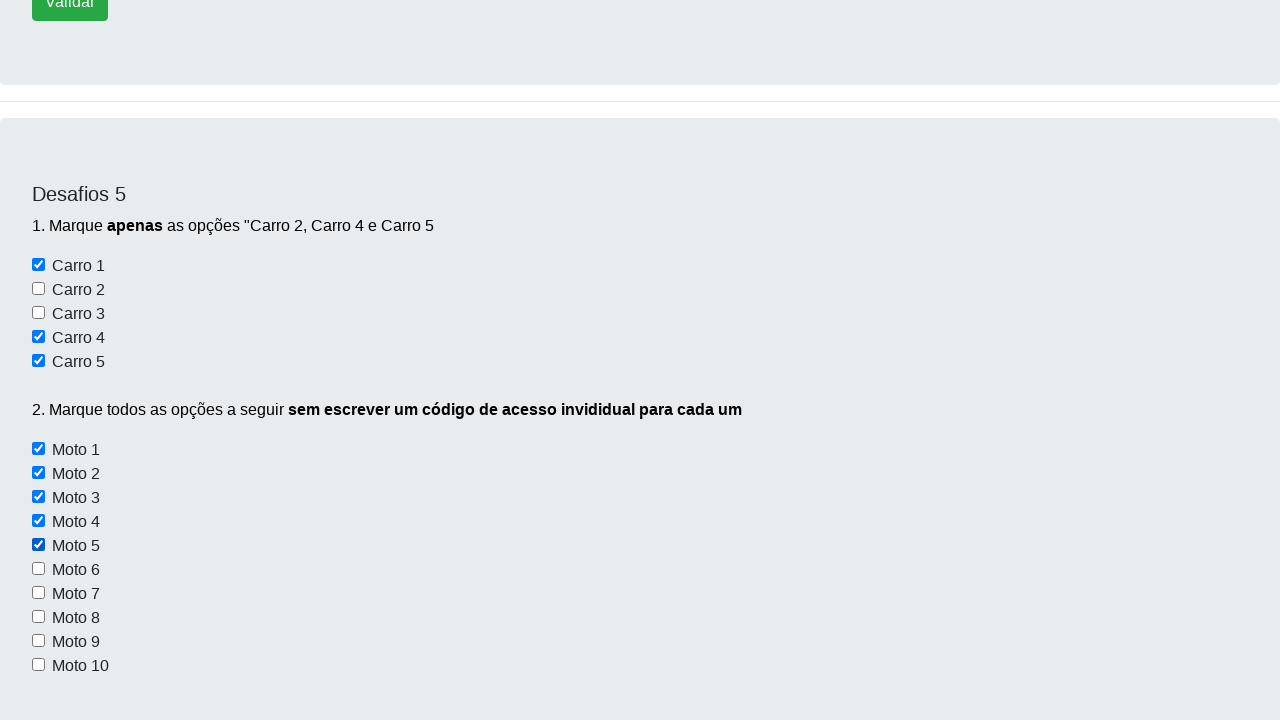

Clicked motorcycle checkbox 6 of 10 at (38, 569) on xpath=//input[@name='motos'] >> nth=5
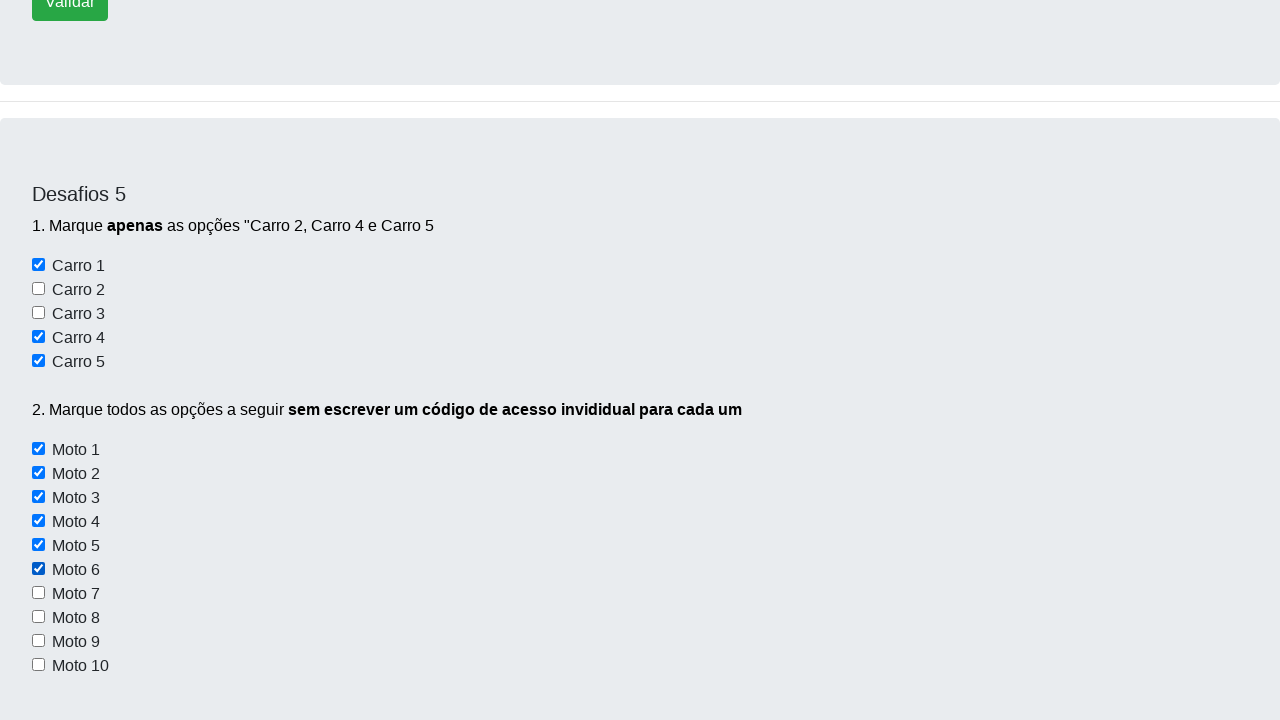

Clicked motorcycle checkbox 7 of 10 at (38, 593) on xpath=//input[@name='motos'] >> nth=6
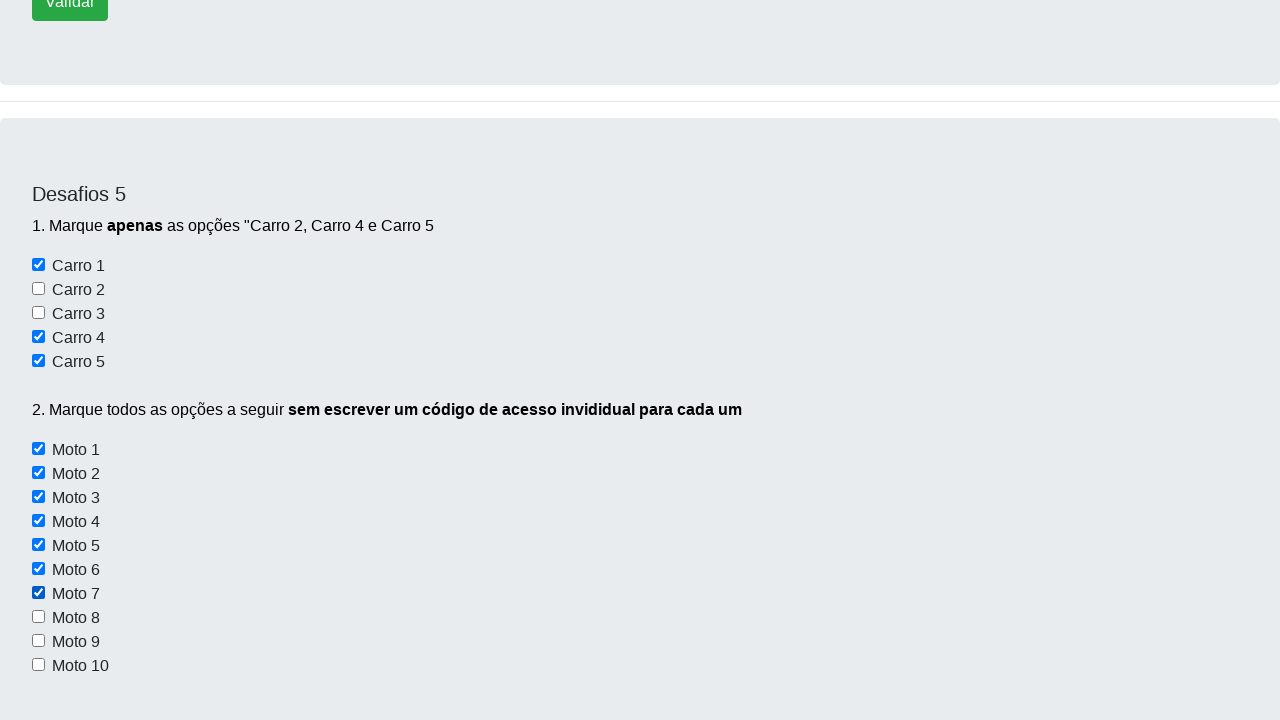

Clicked motorcycle checkbox 8 of 10 at (38, 617) on xpath=//input[@name='motos'] >> nth=7
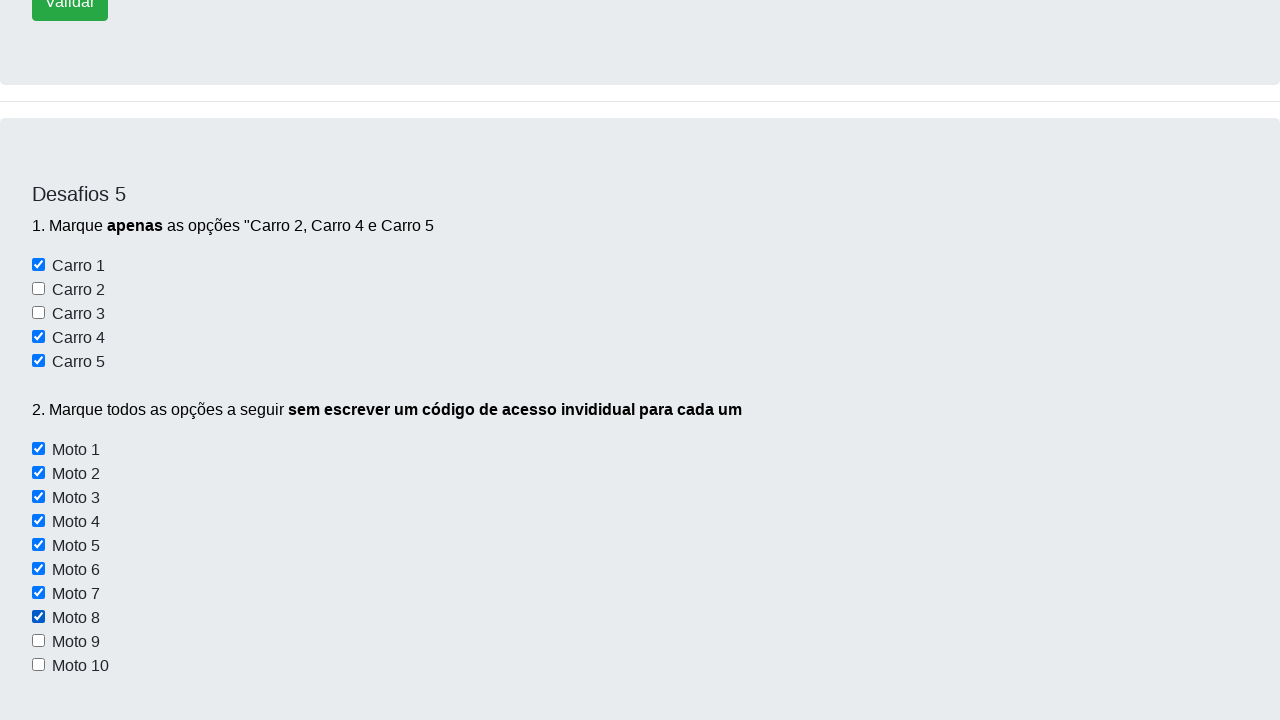

Clicked motorcycle checkbox 9 of 10 at (38, 641) on xpath=//input[@name='motos'] >> nth=8
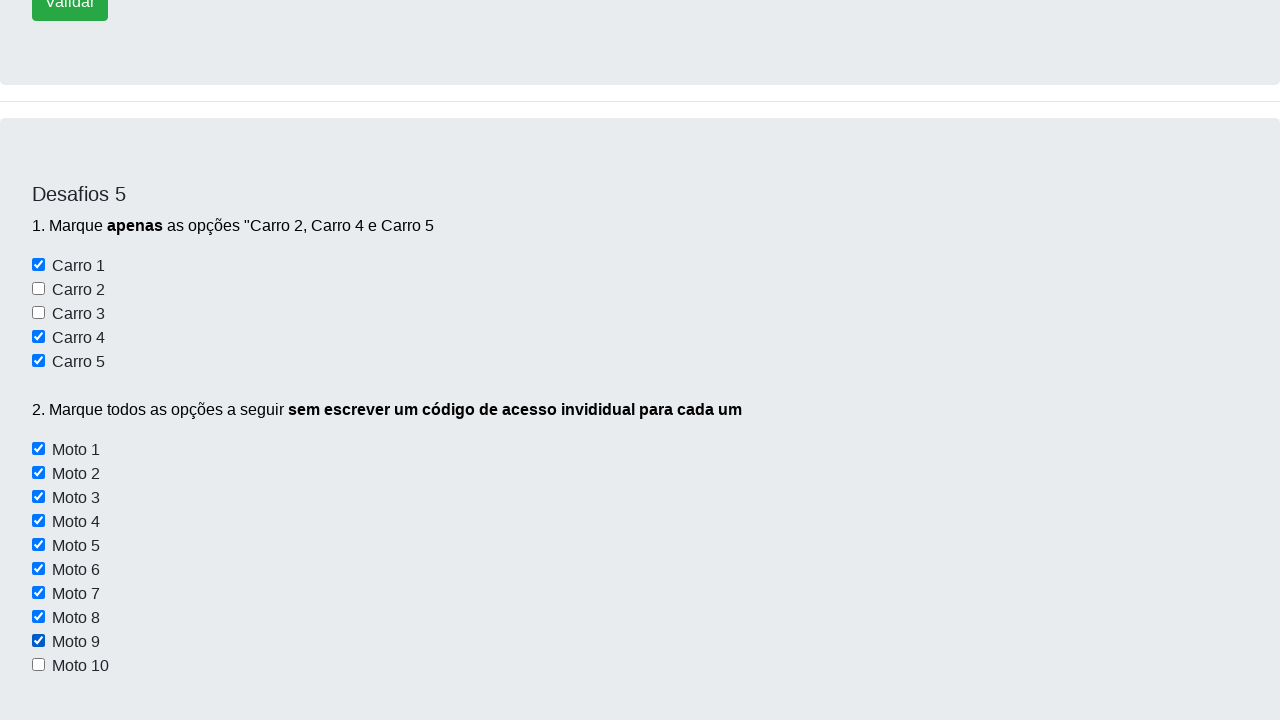

Clicked motorcycle checkbox 10 of 10 at (38, 665) on xpath=//input[@name='motos'] >> nth=9
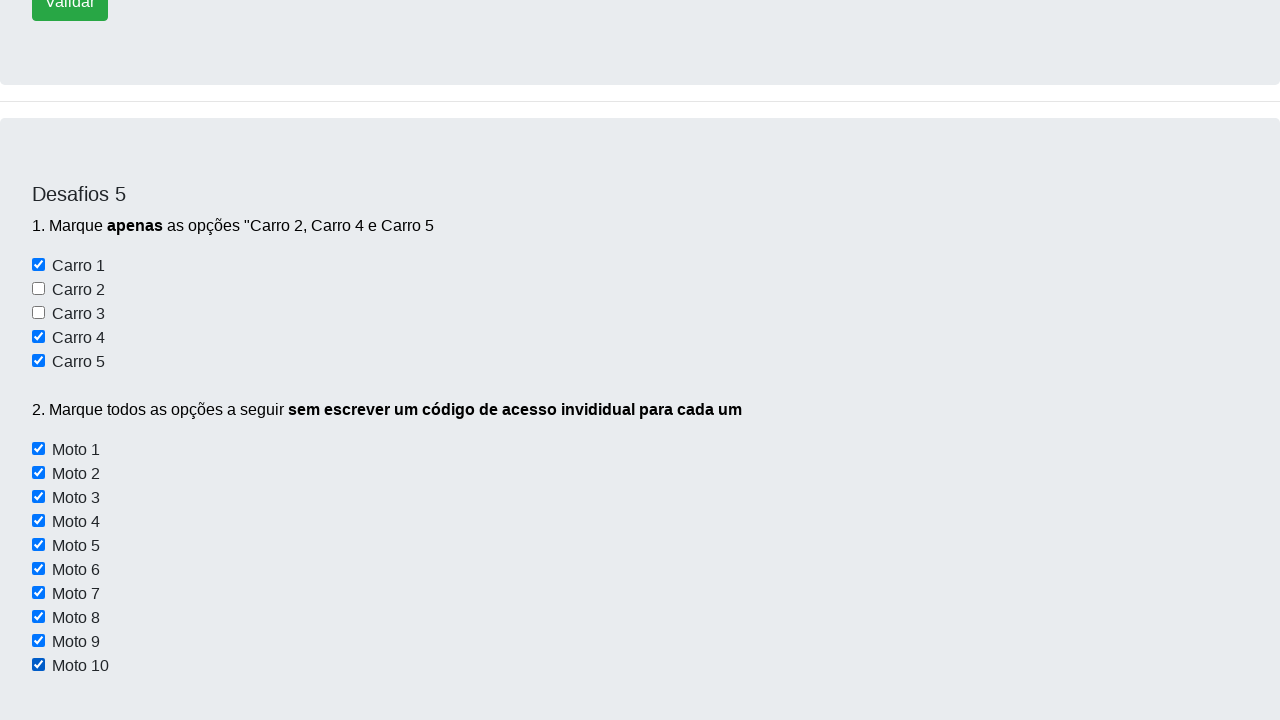

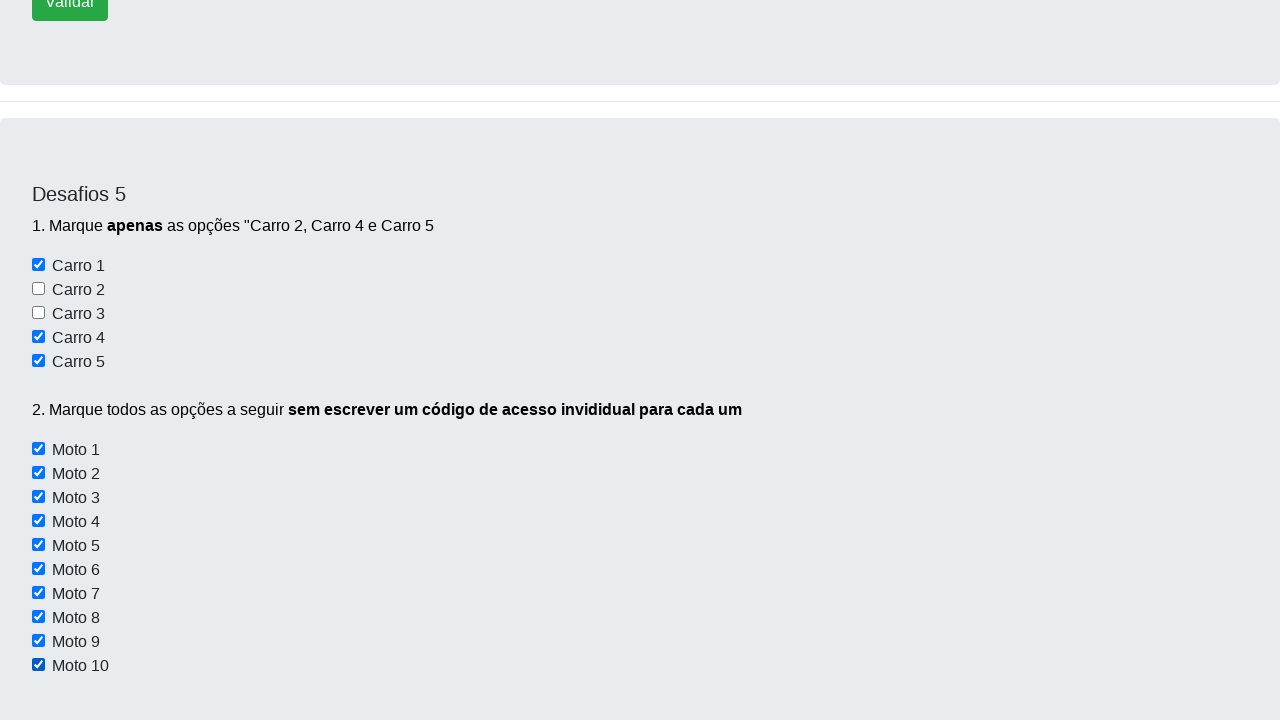